Tests the dynamic controls page by clicking the Enable button, waiting for the input field to become enabled, verifying it's displayed, typing text into it, and then clearing it.

Starting URL: http://the-internet.herokuapp.com/dynamic_controls

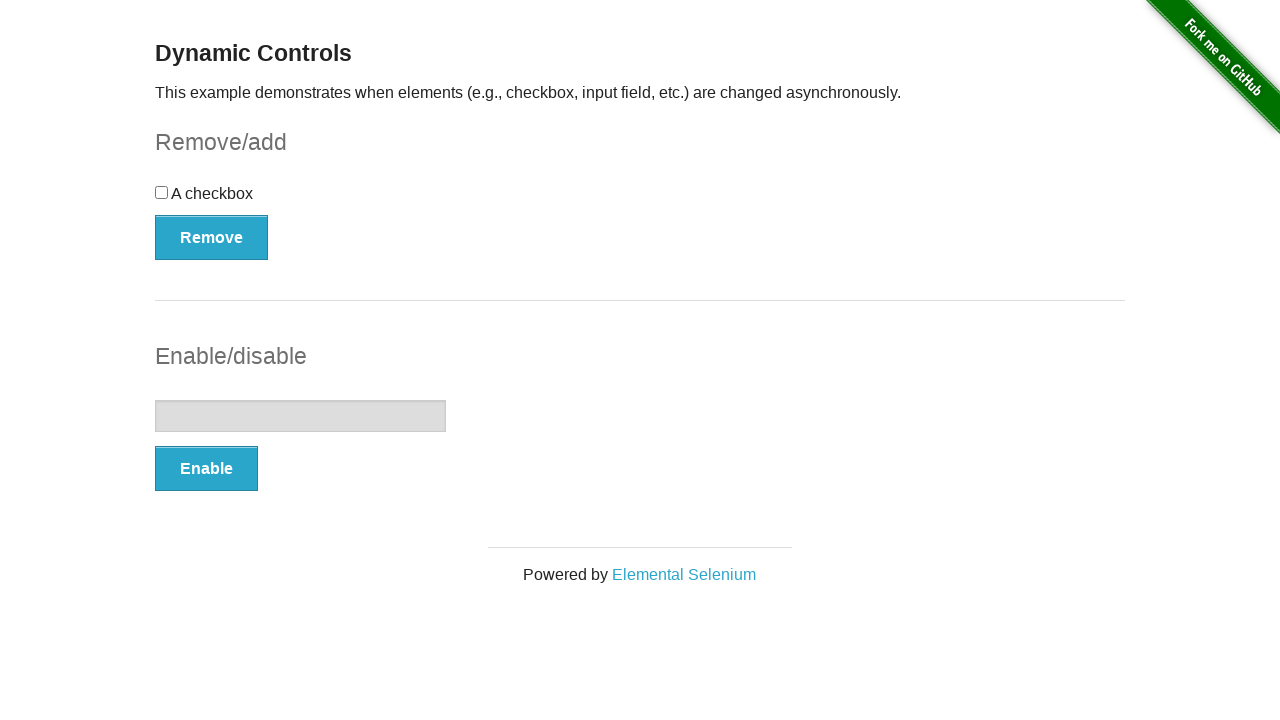

Clicked the Enable button to enable the input field at (206, 469) on xpath=//*[@id='input-example']/button
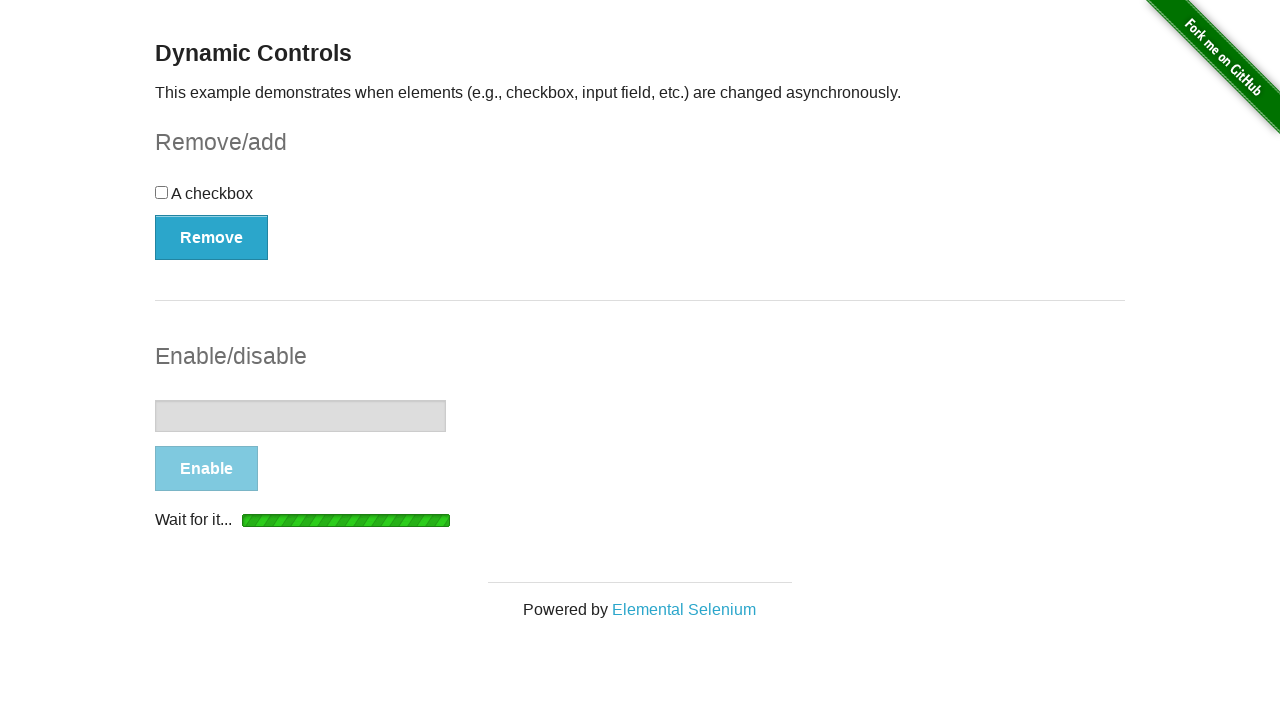

Waited for the message element to appear indicating input field is enabled
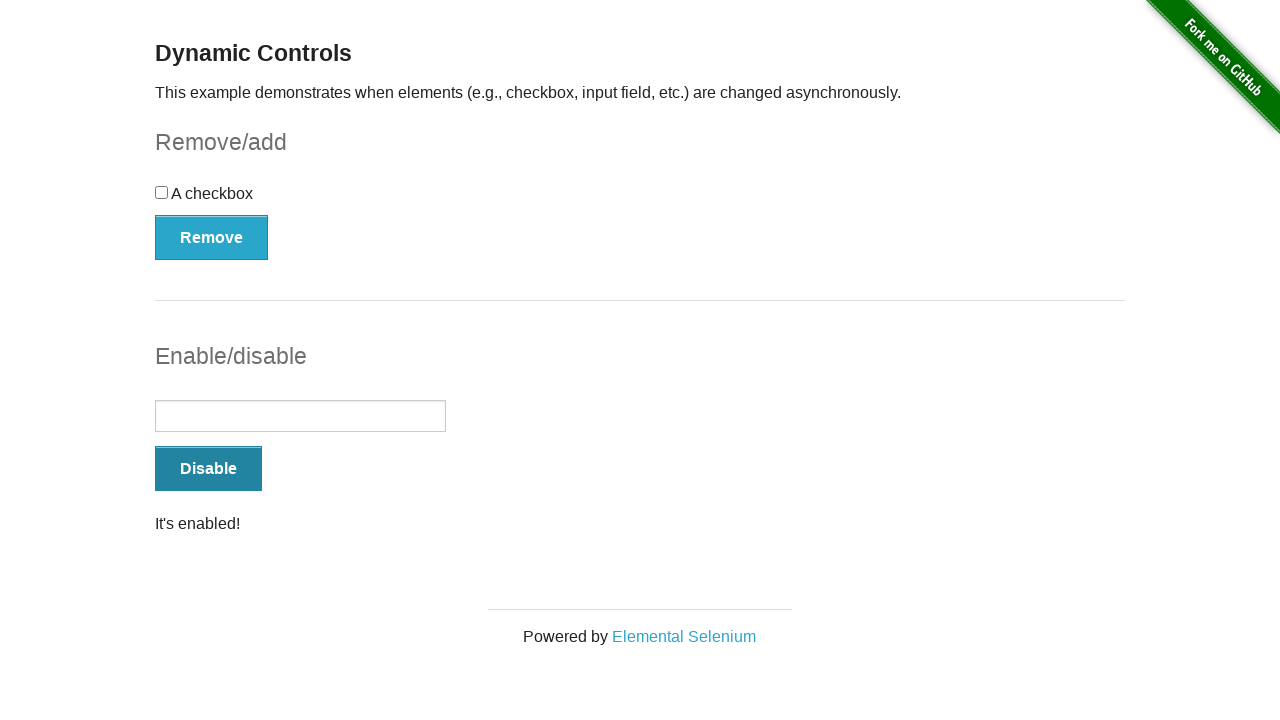

Clicked on the input field at (300, 416) on xpath=//*[@id='input-example']/input
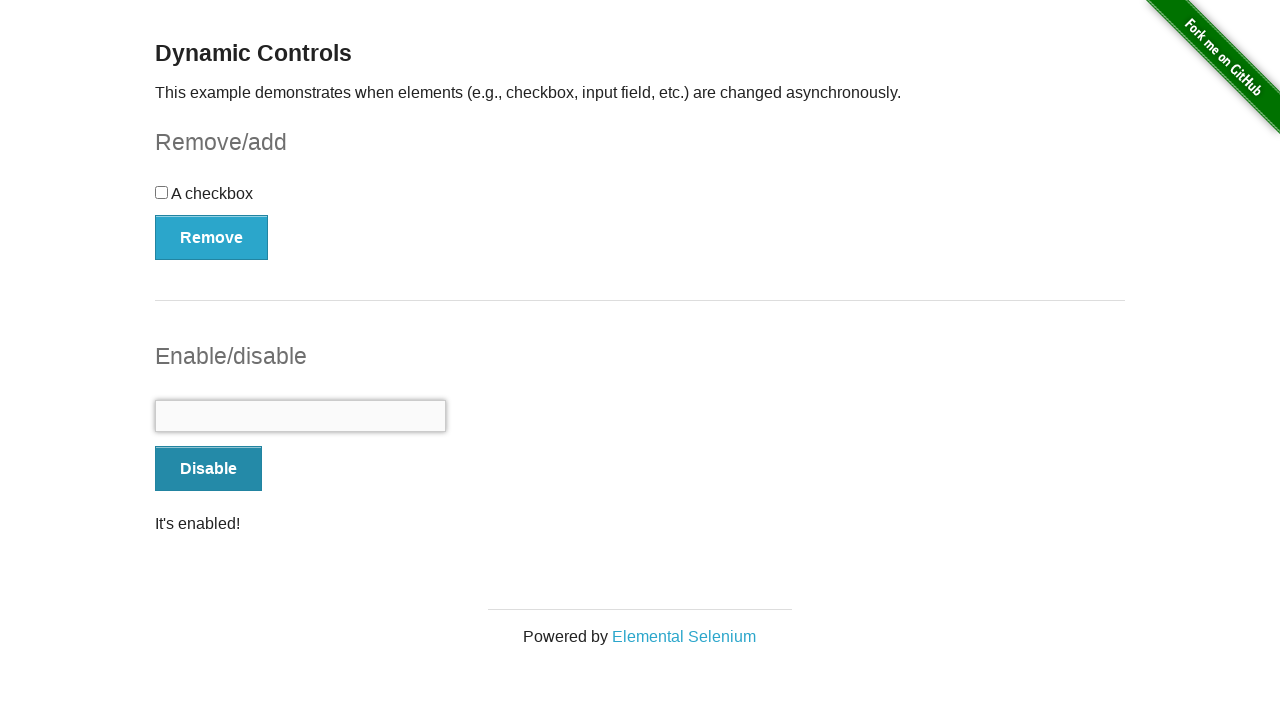

Typed 'Bootcamp' into the input field on xpath=//*[@id='input-example']/input
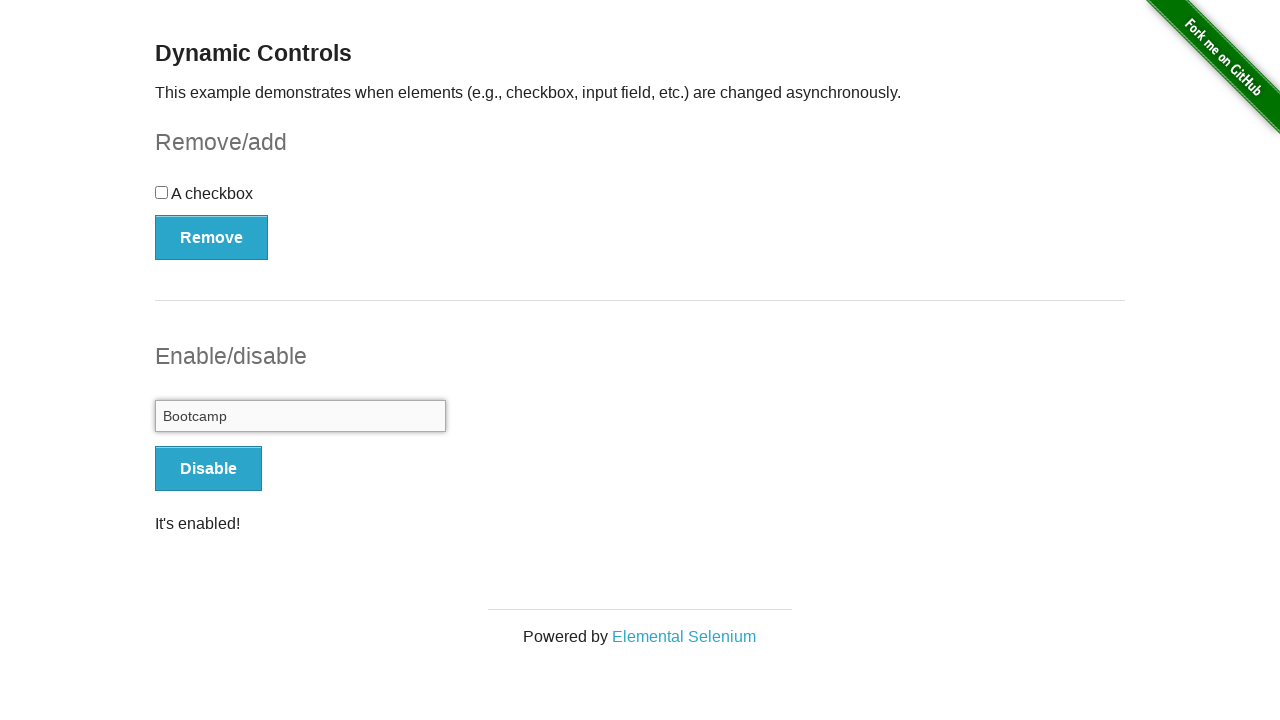

Cleared the input field on xpath=//*[@id='input-example']/input
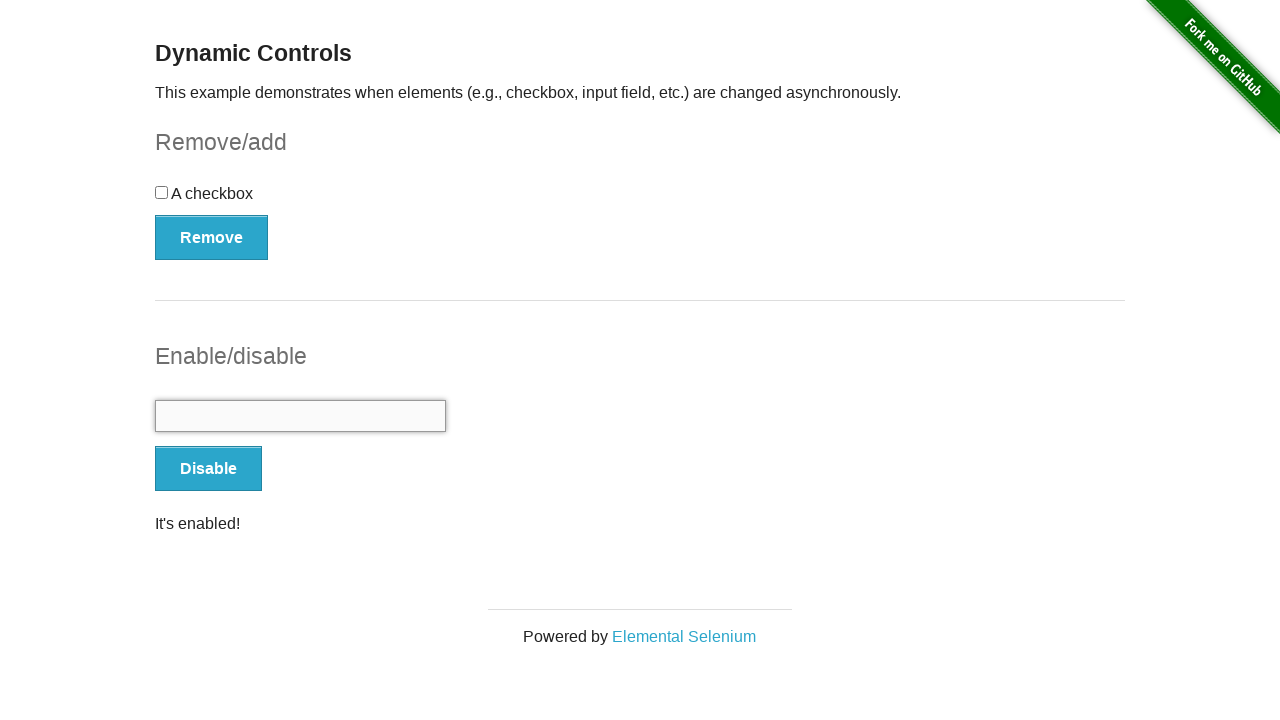

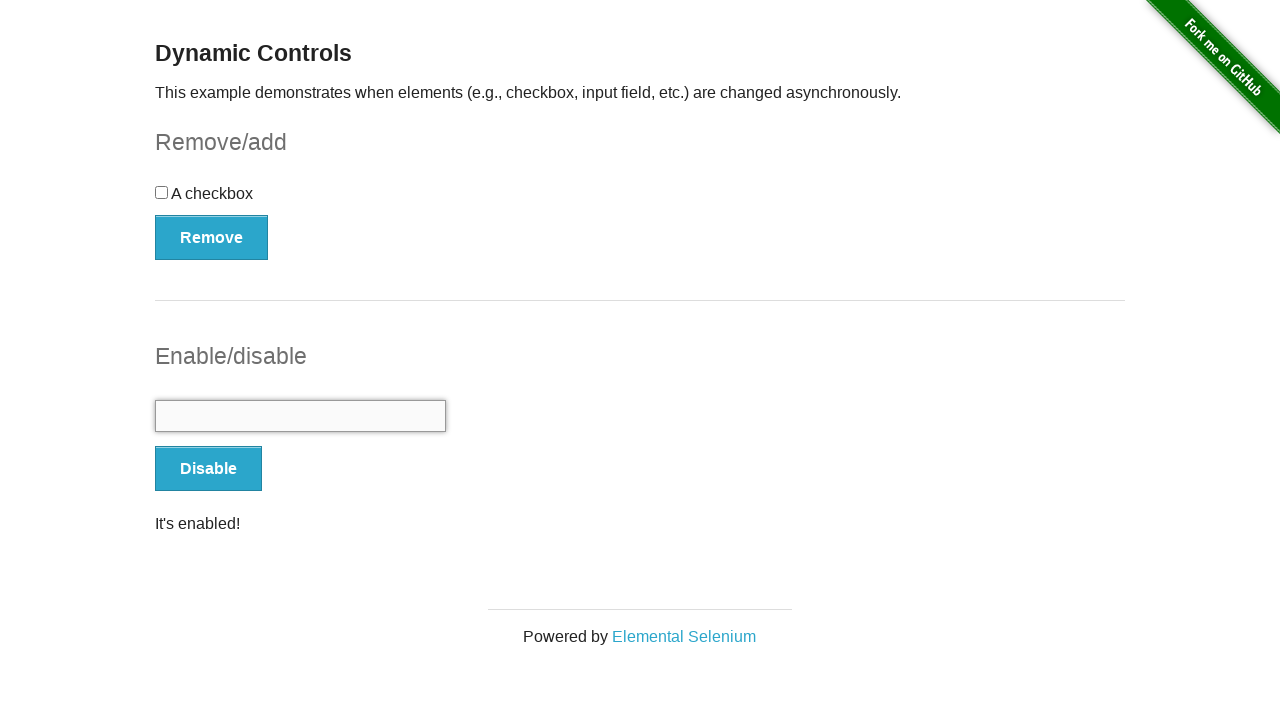